Tests keyboard interactions on the jQuery UI autocomplete demo by clicking an input field inside an iframe and using keyboard presses to navigate and select from the autocomplete dropdown.

Starting URL: https://jqueryui.com/autocomplete/

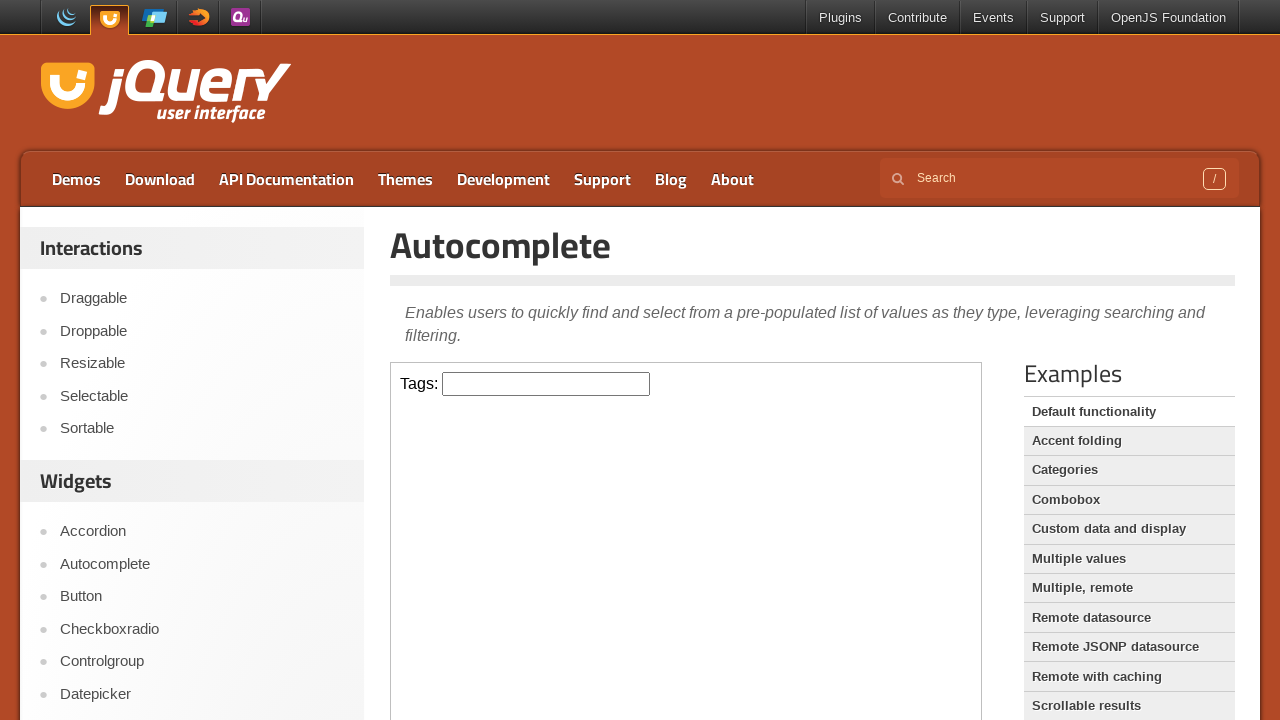

Clicked on the autocomplete input field inside the iframe at (546, 384) on xpath=//iframe[@class='demo-frame'] >> internal:control=enter-frame >> input#tag
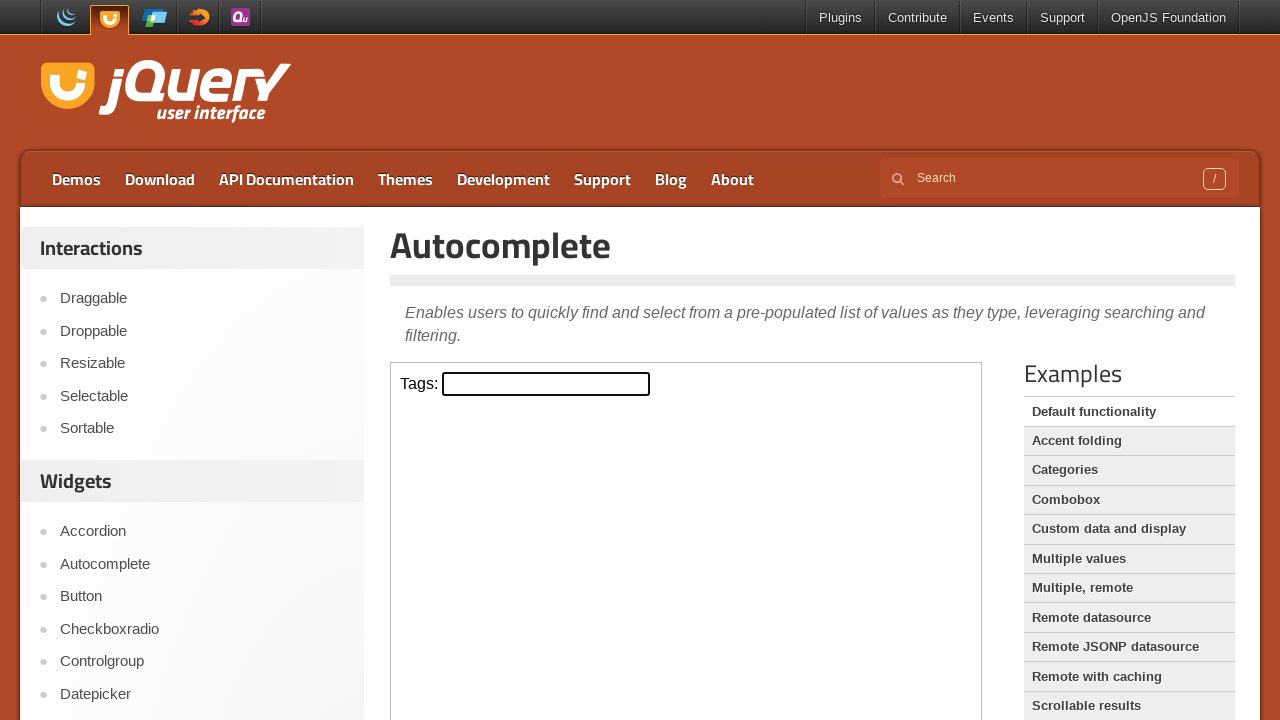

Pressed 'A' to trigger autocomplete suggestions
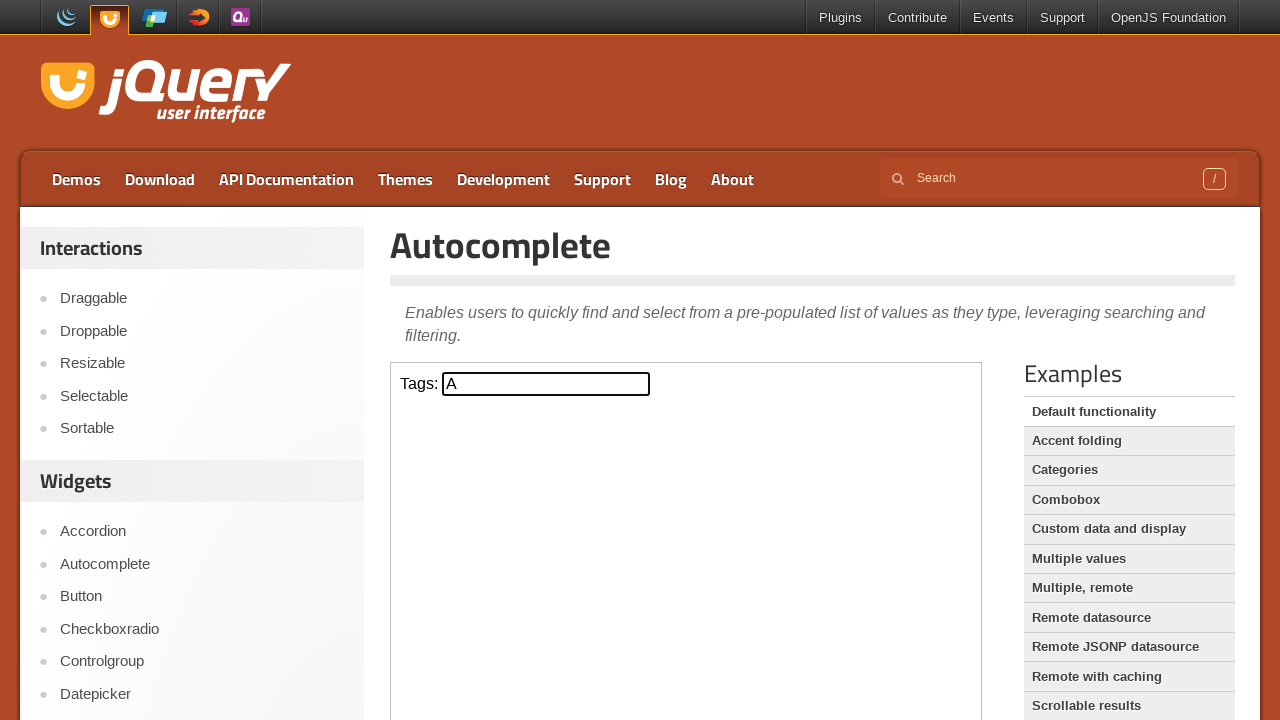

Pressed ArrowDown to navigate down in the autocomplete dropdown
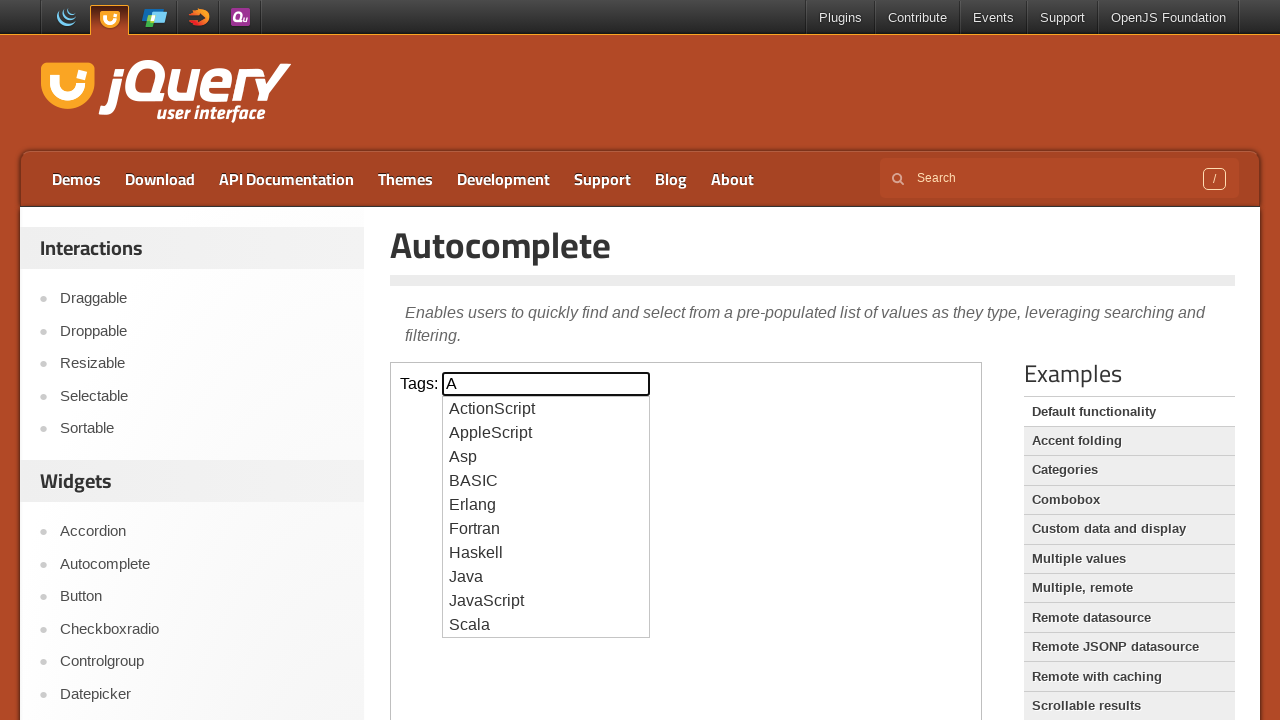

Pressed ArrowDown again to navigate to the next option
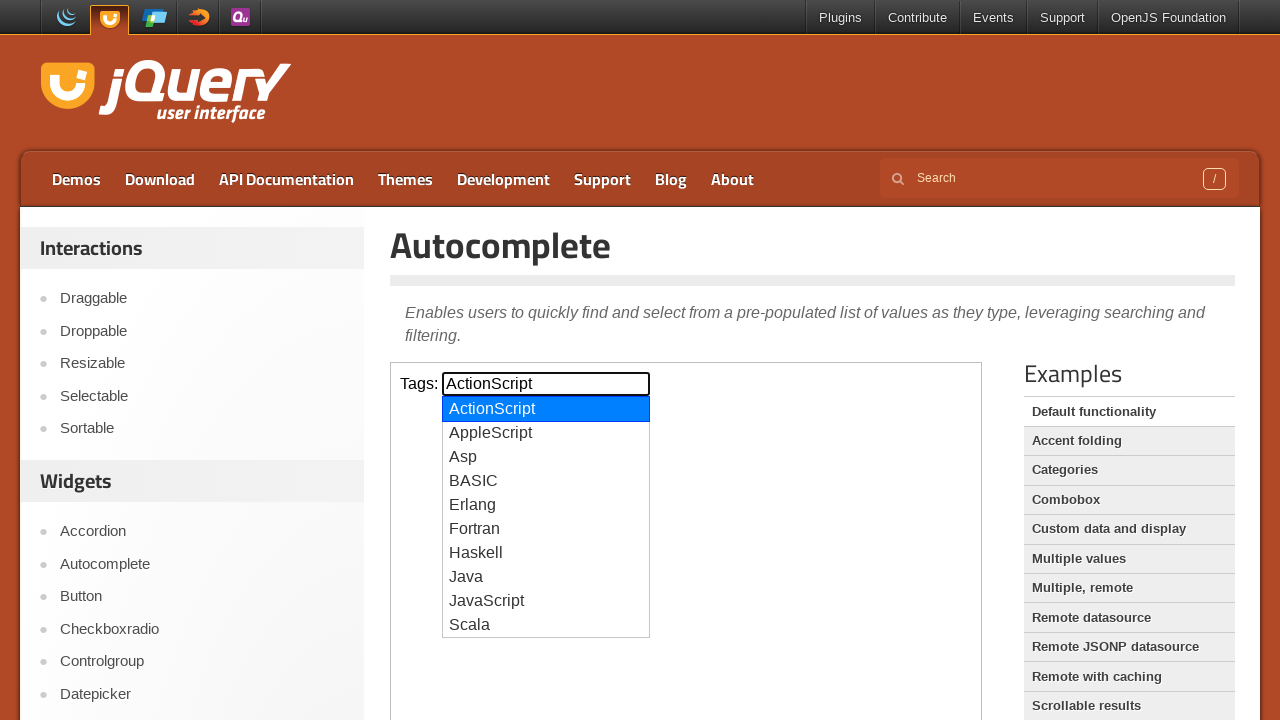

Pressed Enter to select the highlighted autocomplete option
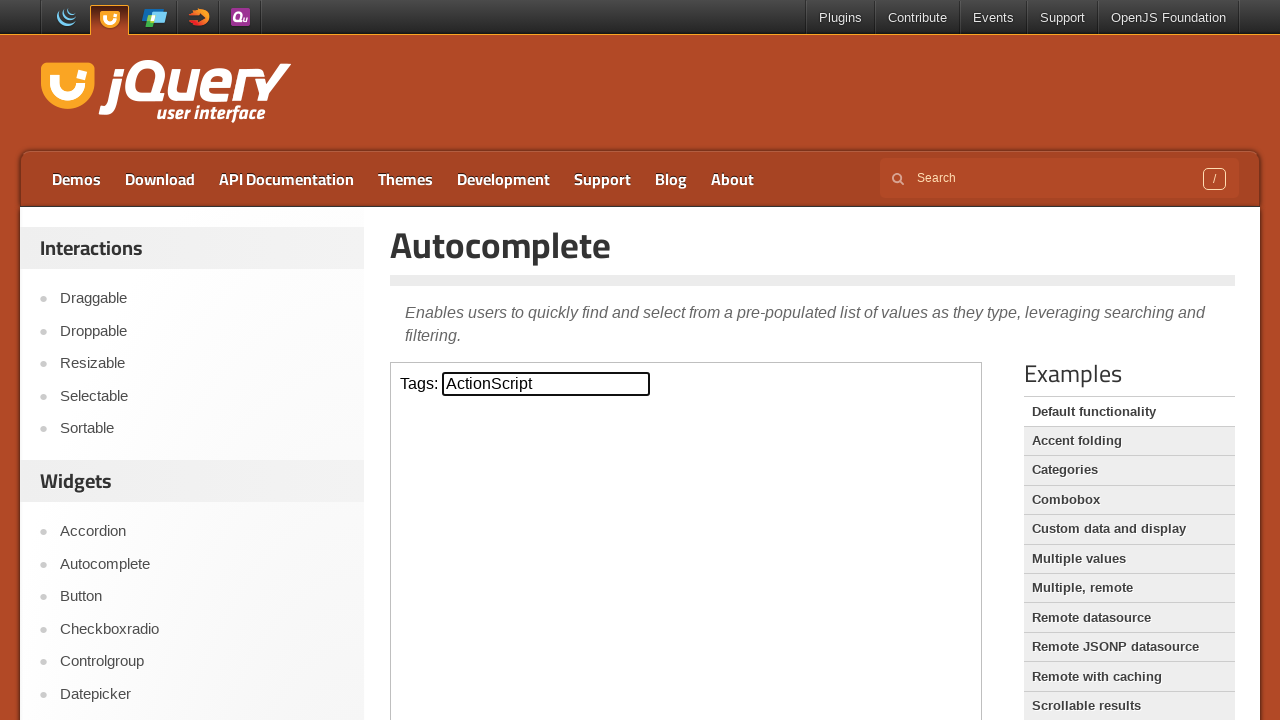

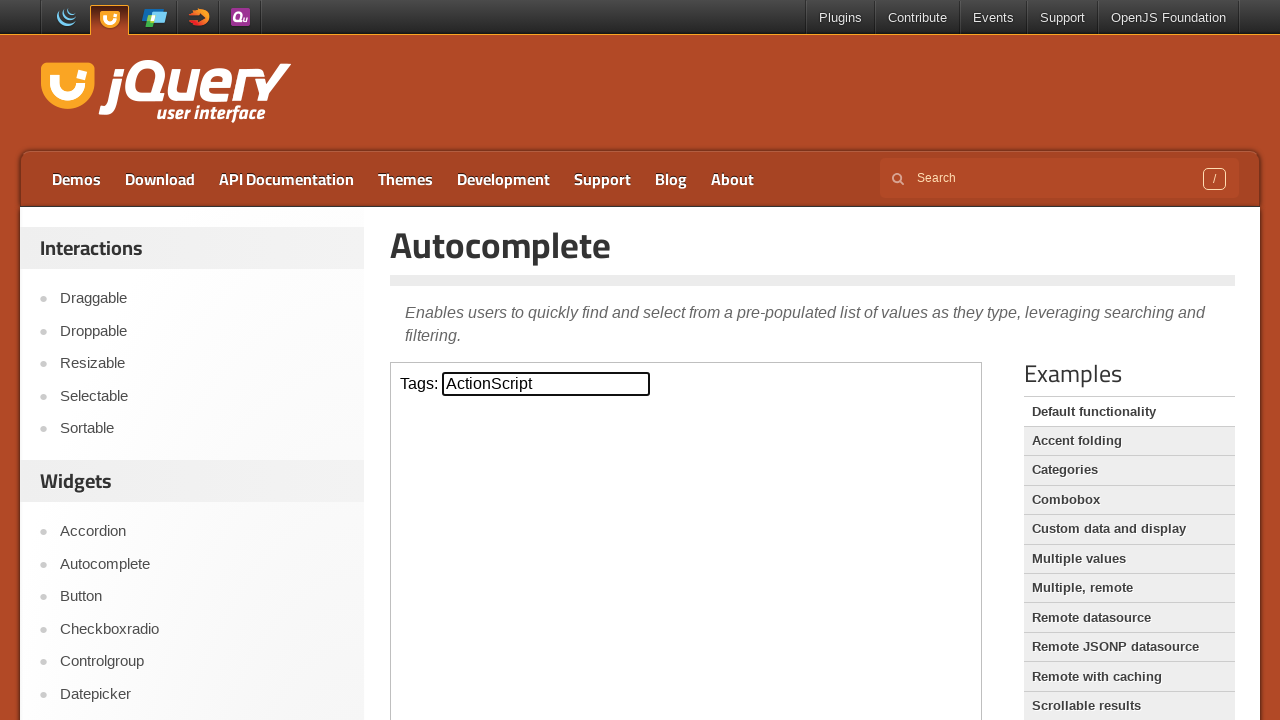